Tests adding a product (Samsung Galaxy S6) to the shopping cart on DemoBlaze e-commerce site, then navigates to cart to verify the product was added correctly.

Starting URL: https://www.demoblaze.com/

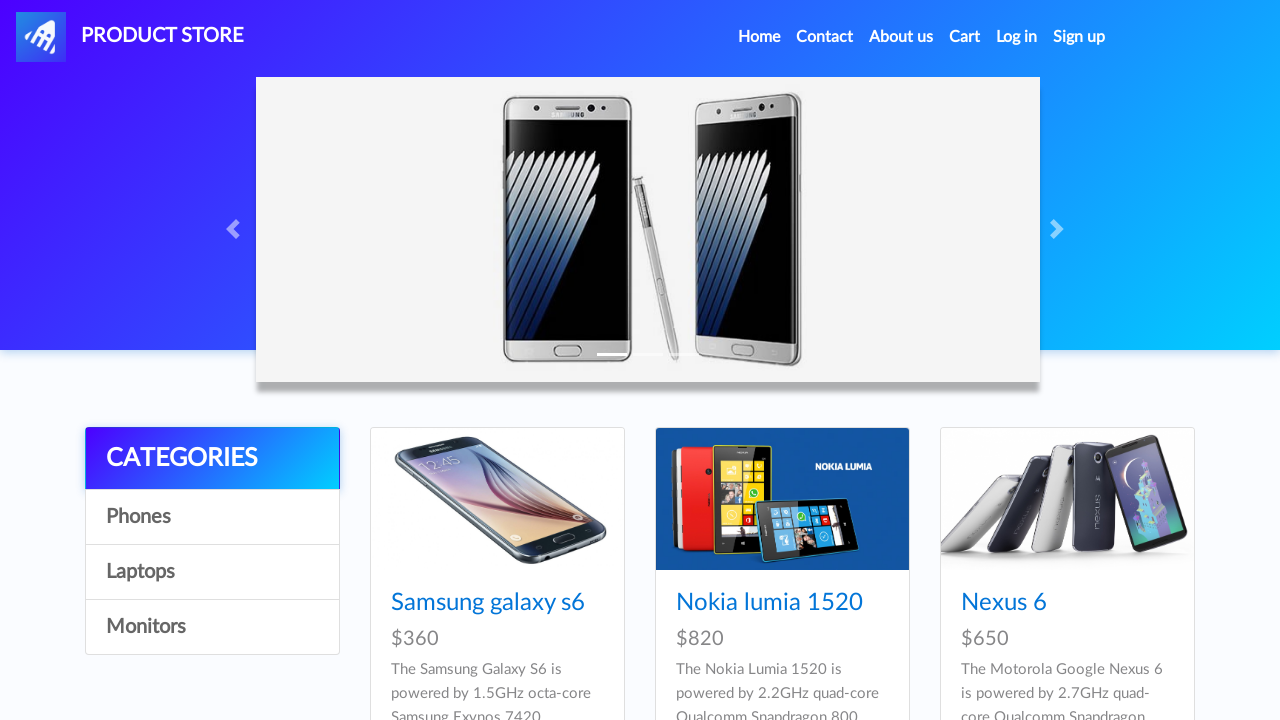

Clicked on Samsung Galaxy S6 product at (488, 603) on text=Samsung galaxy s6
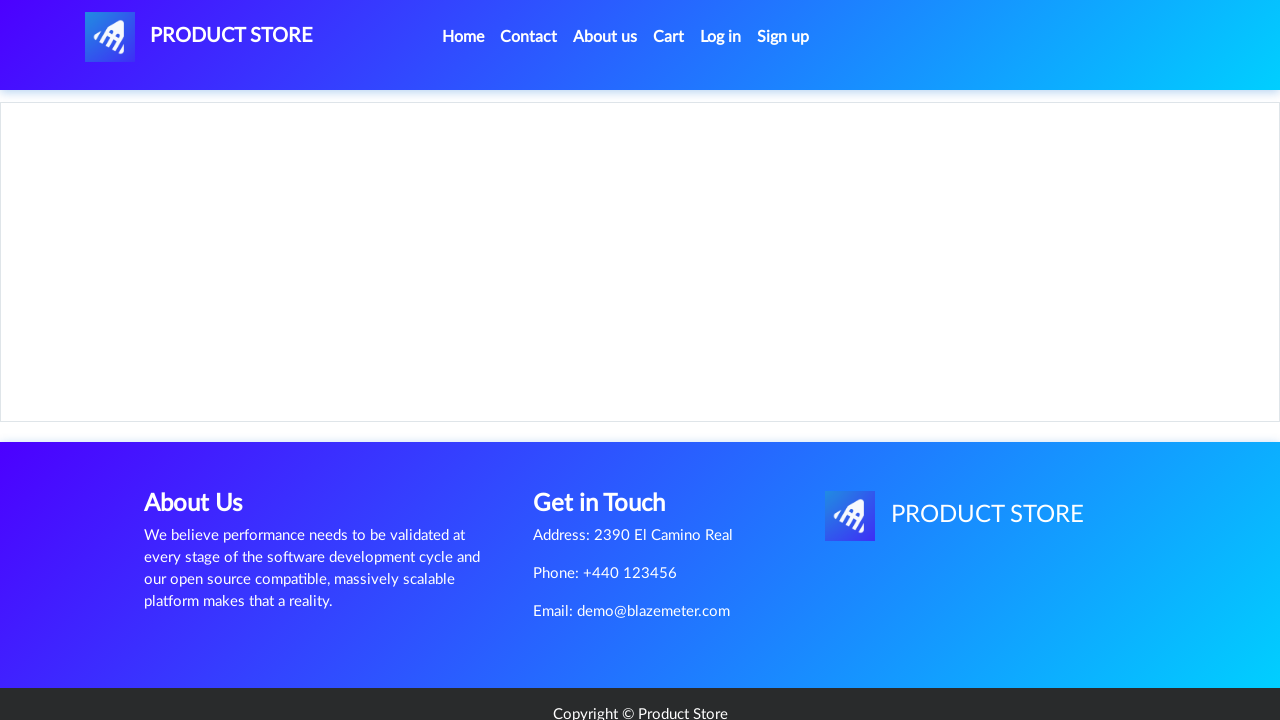

Product page loaded with Add to cart button visible
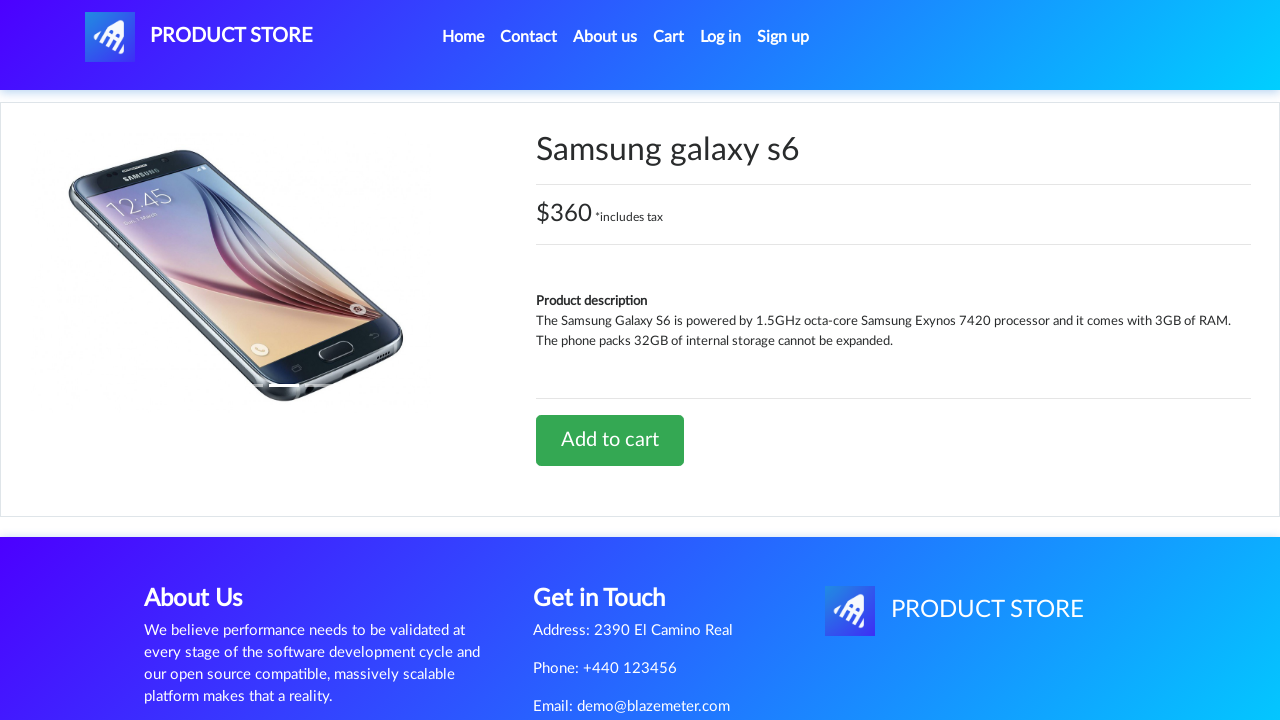

Clicked 'Add to cart' button at (610, 440) on text=Add to cart
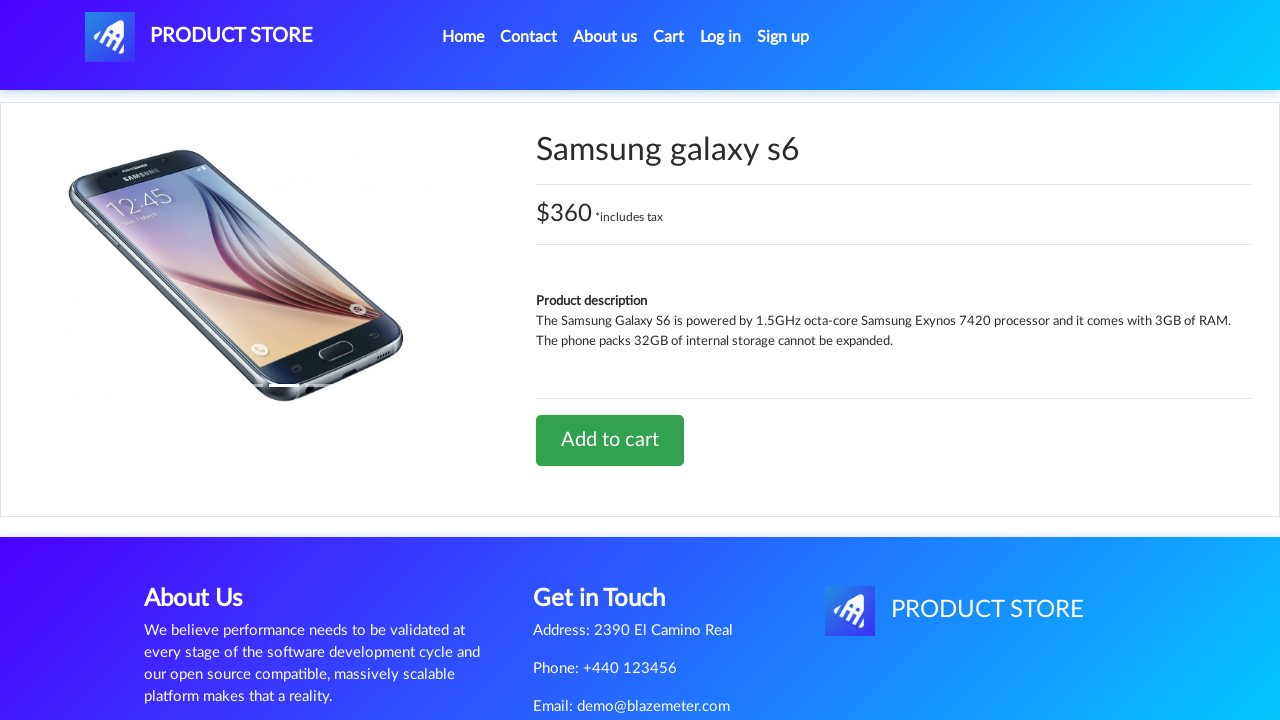

Alert dialog accepted confirming product was added to cart
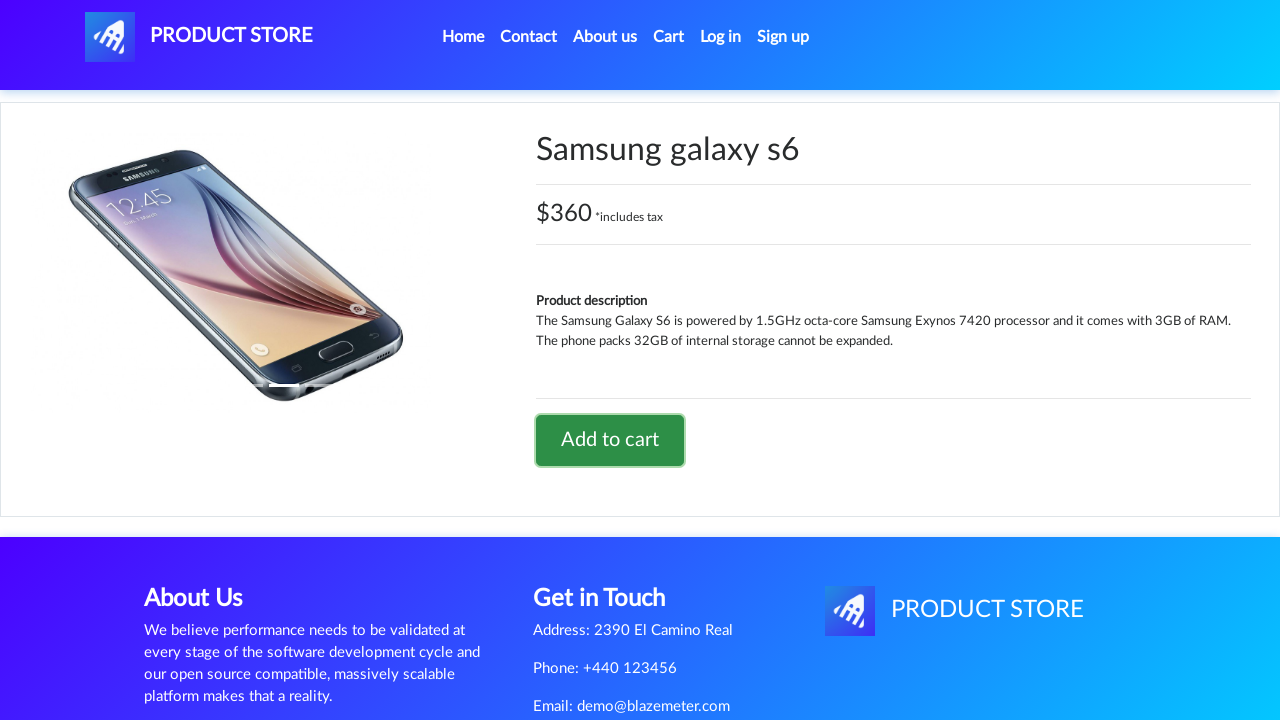

Clicked on cart icon to navigate to shopping cart at (669, 37) on #cartur
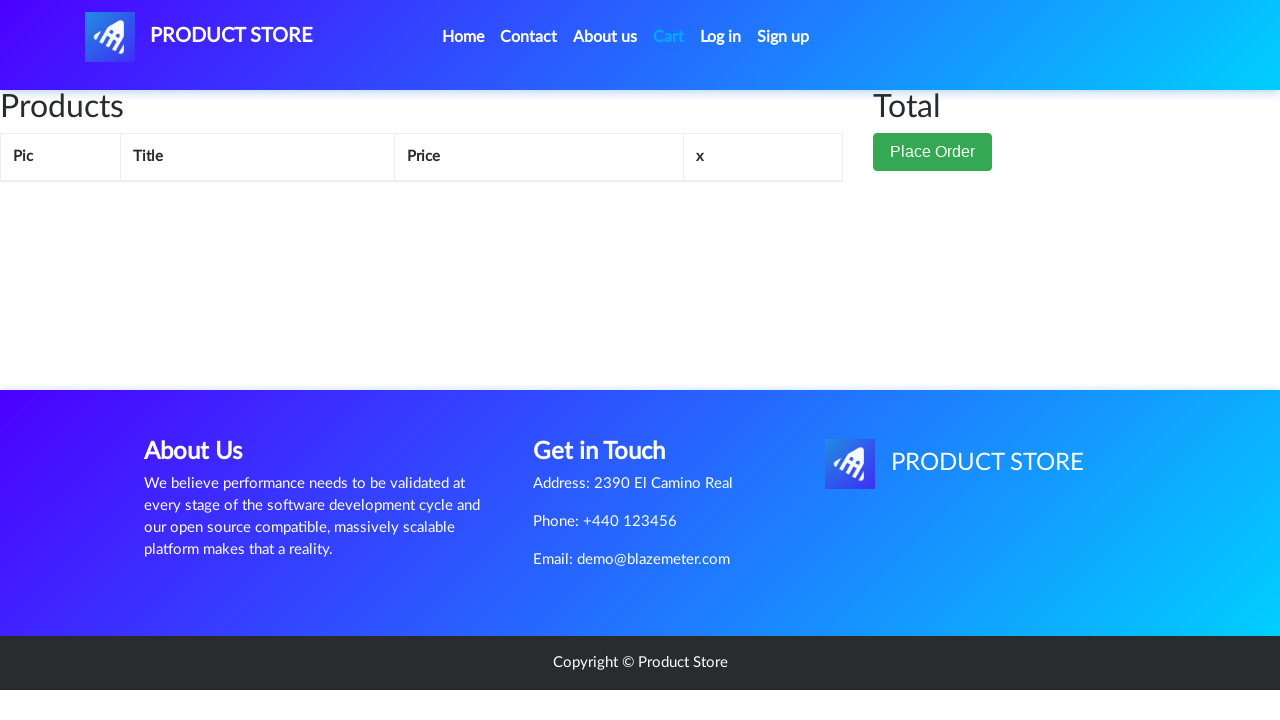

Cart page loaded and Samsung Galaxy S6 product is visible in cart
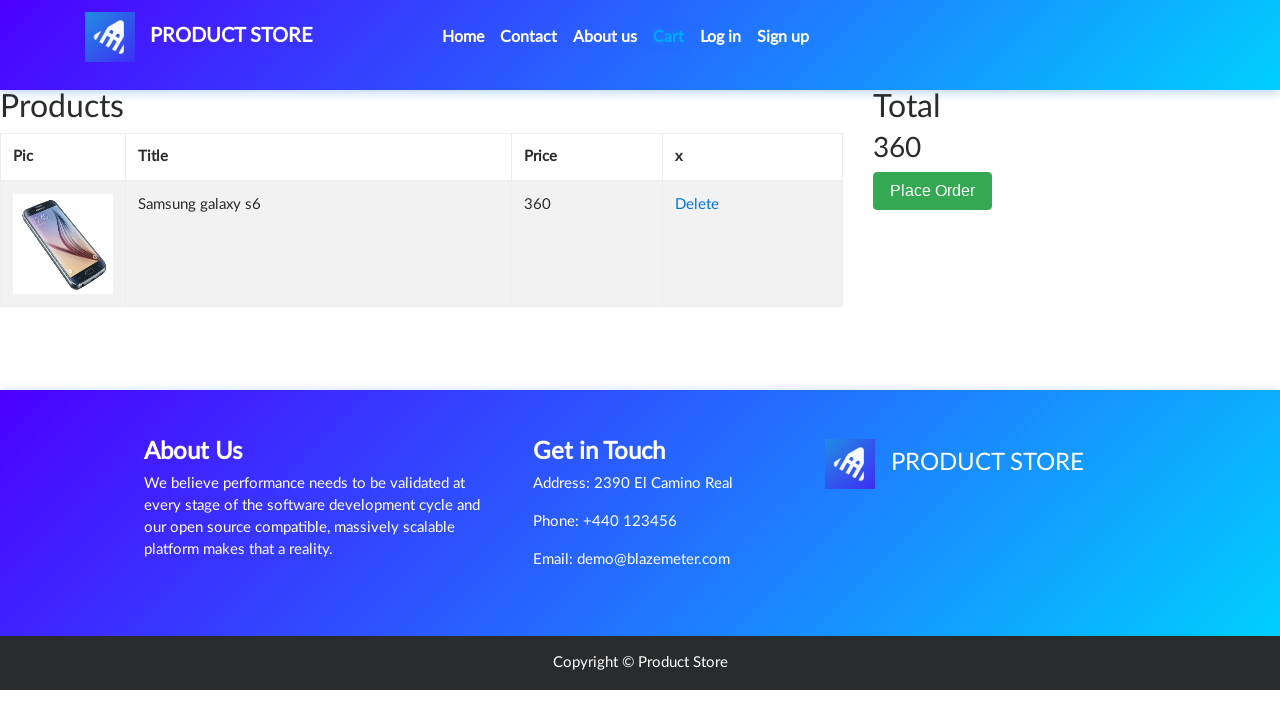

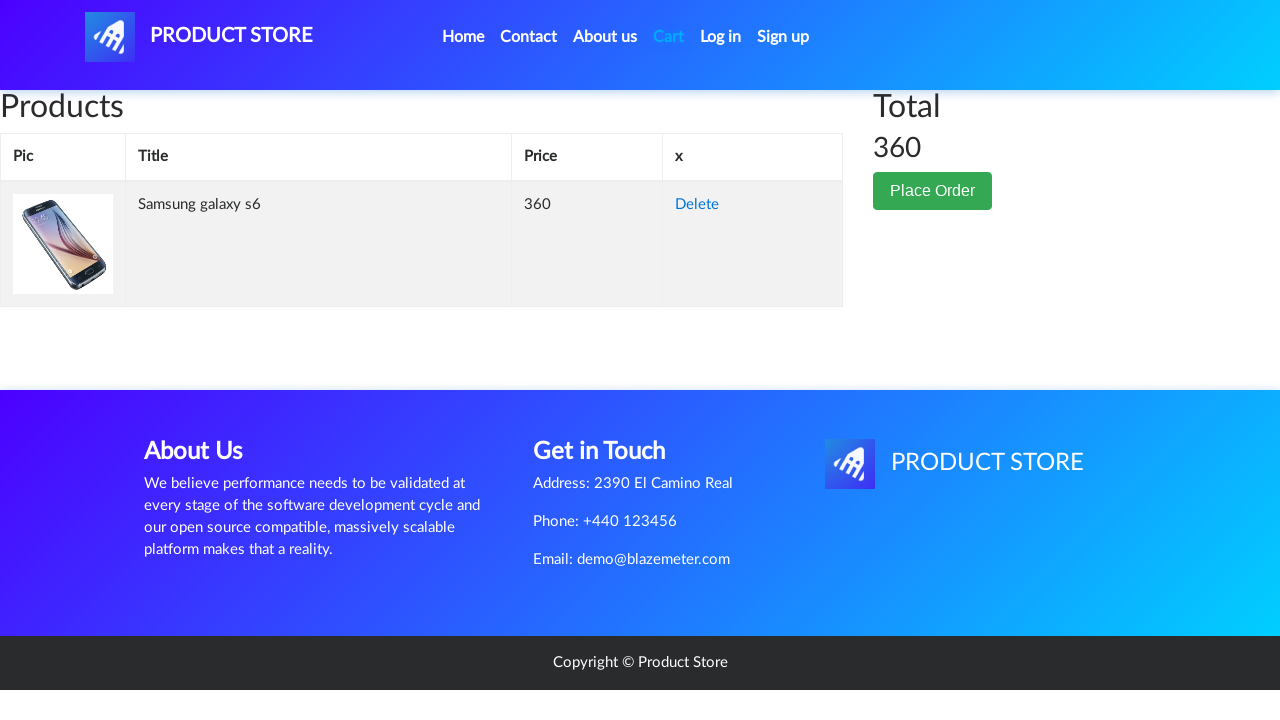